Tests jQuery UI selectable functionality by performing click and drag to select multiple items from Item 1 to Item 3

Starting URL: https://jqueryui.com/selectable/

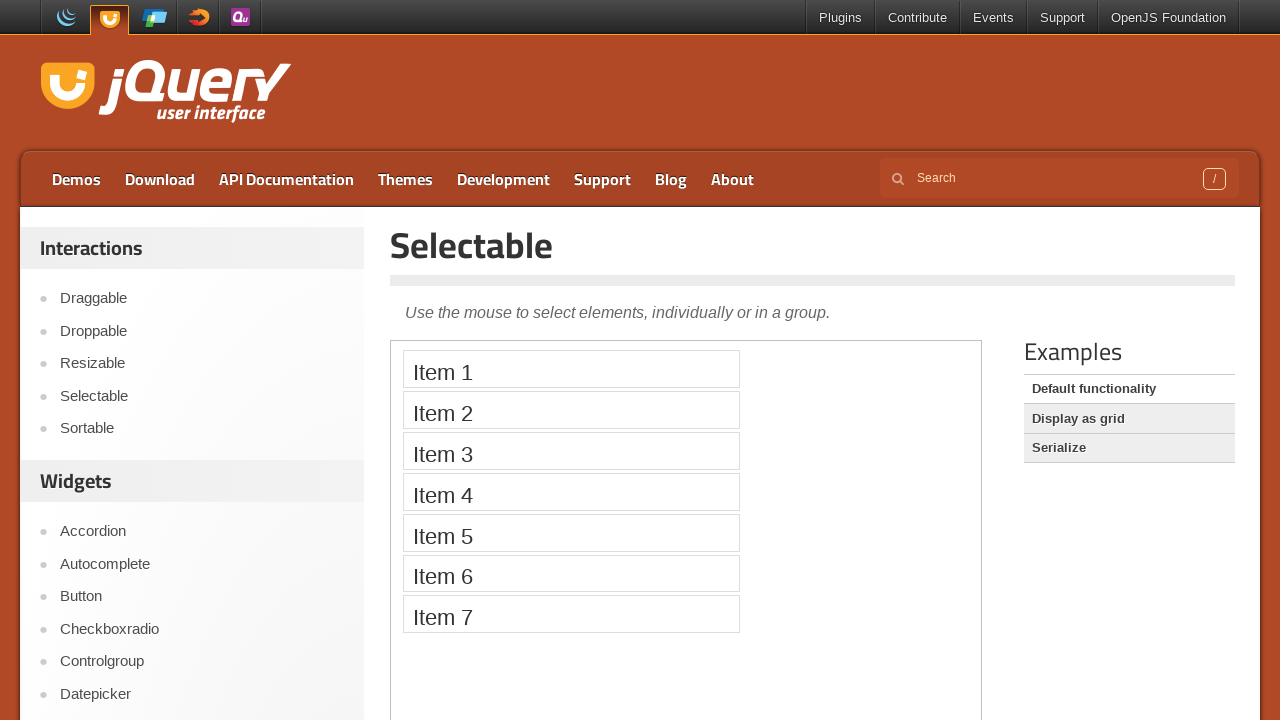

Located iframe containing selectable demo
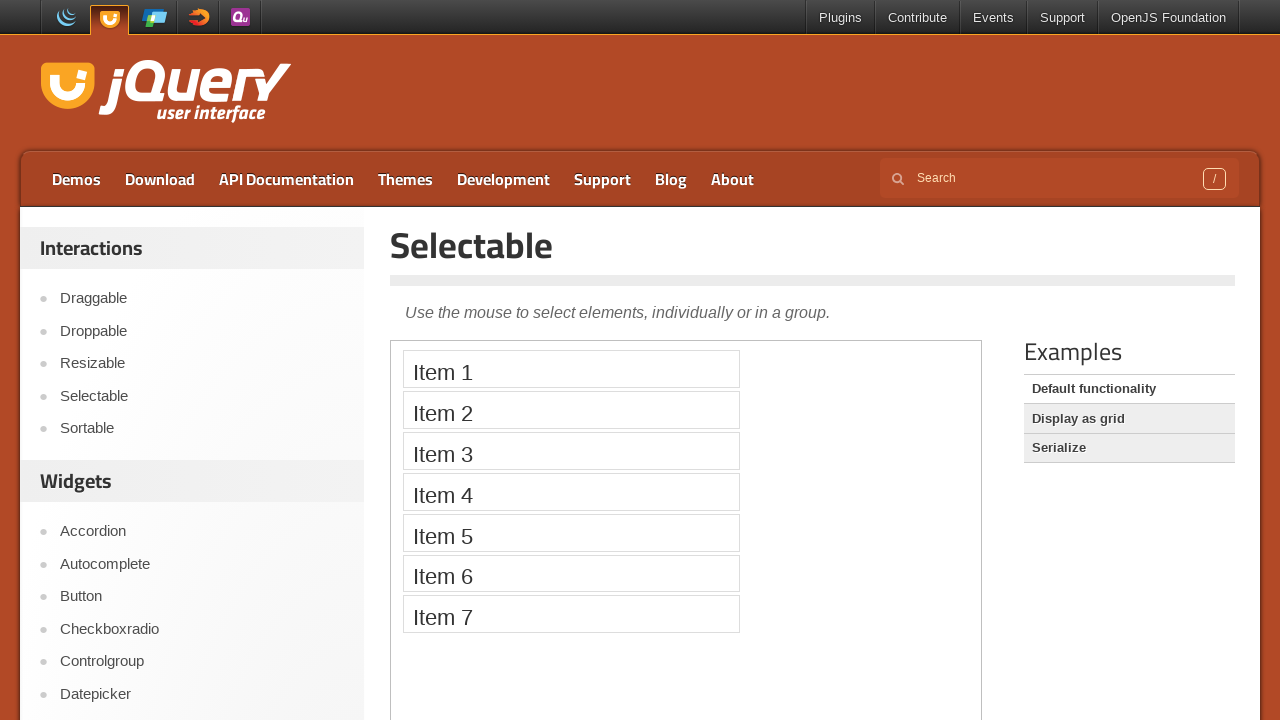

Located Item 1 element
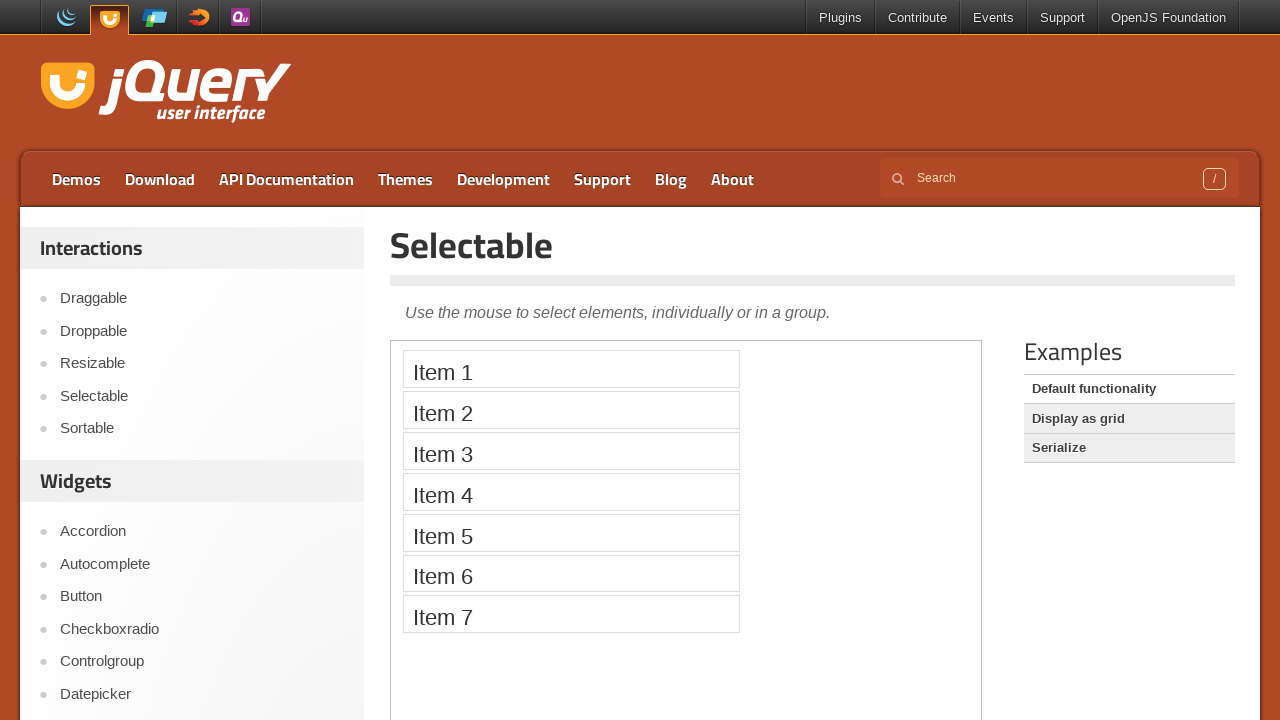

Located Item 3 element
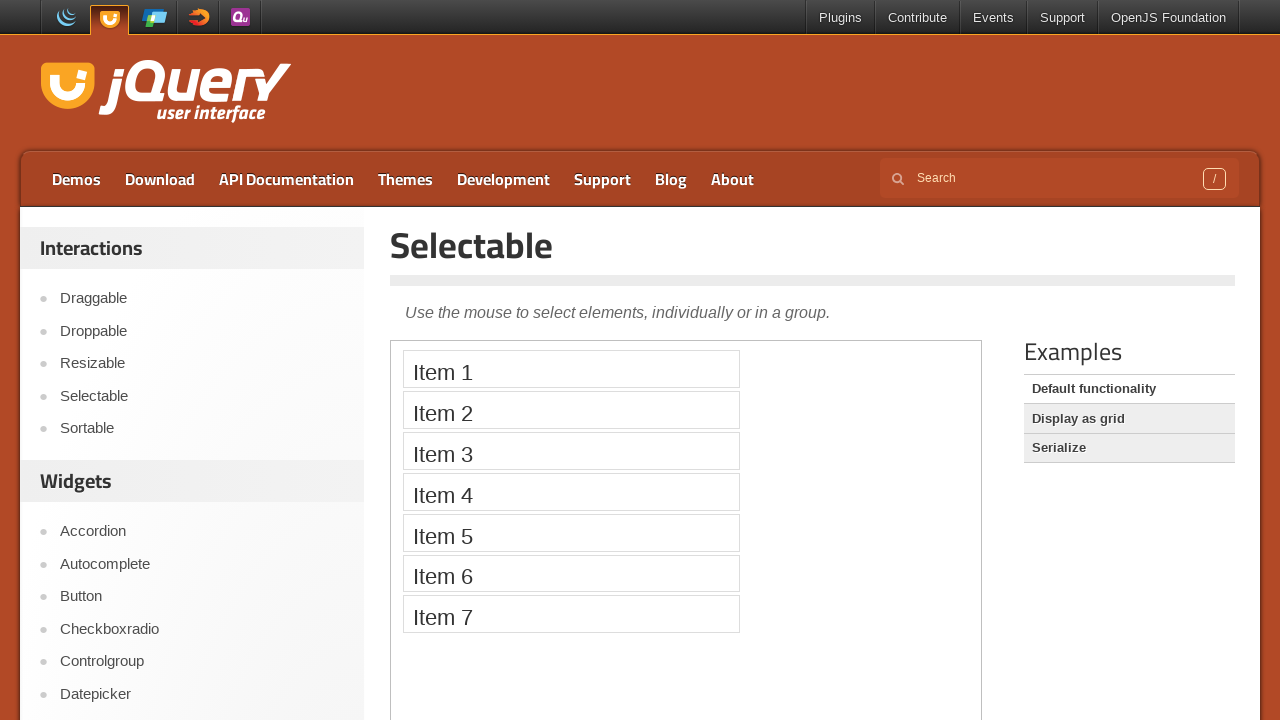

Performed drag selection from Item 1 to Item 3 at (571, 451)
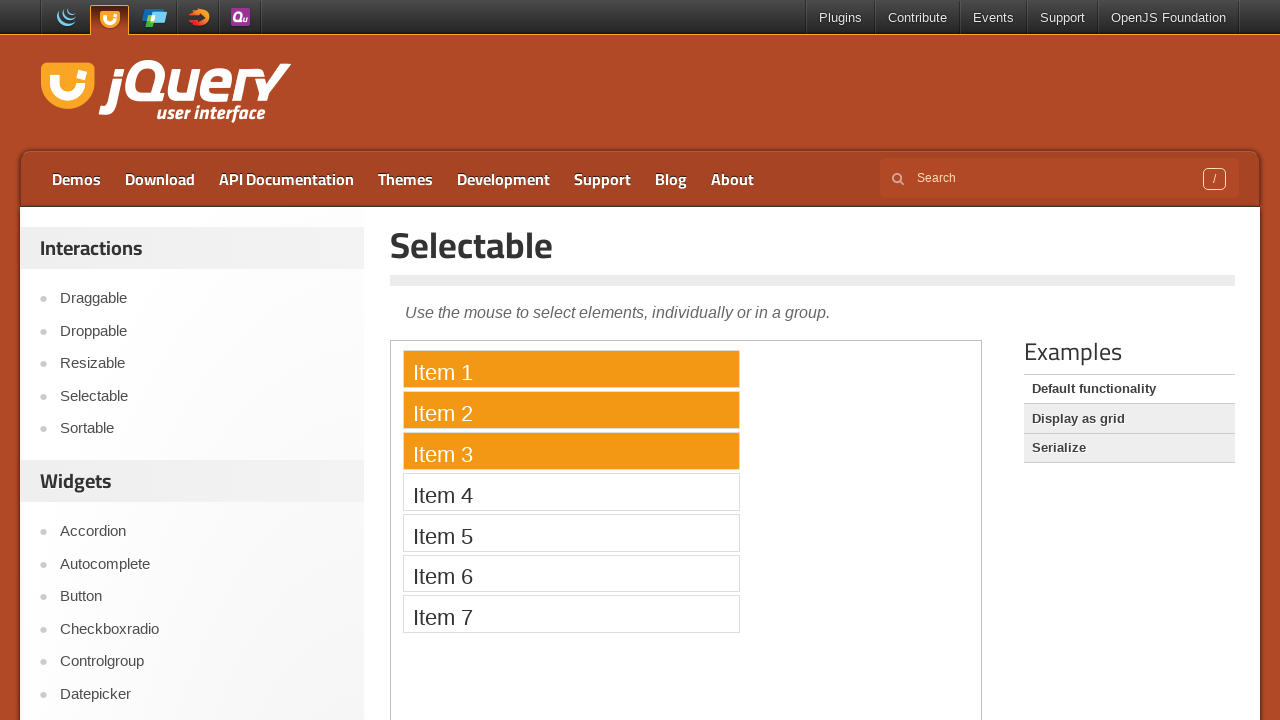

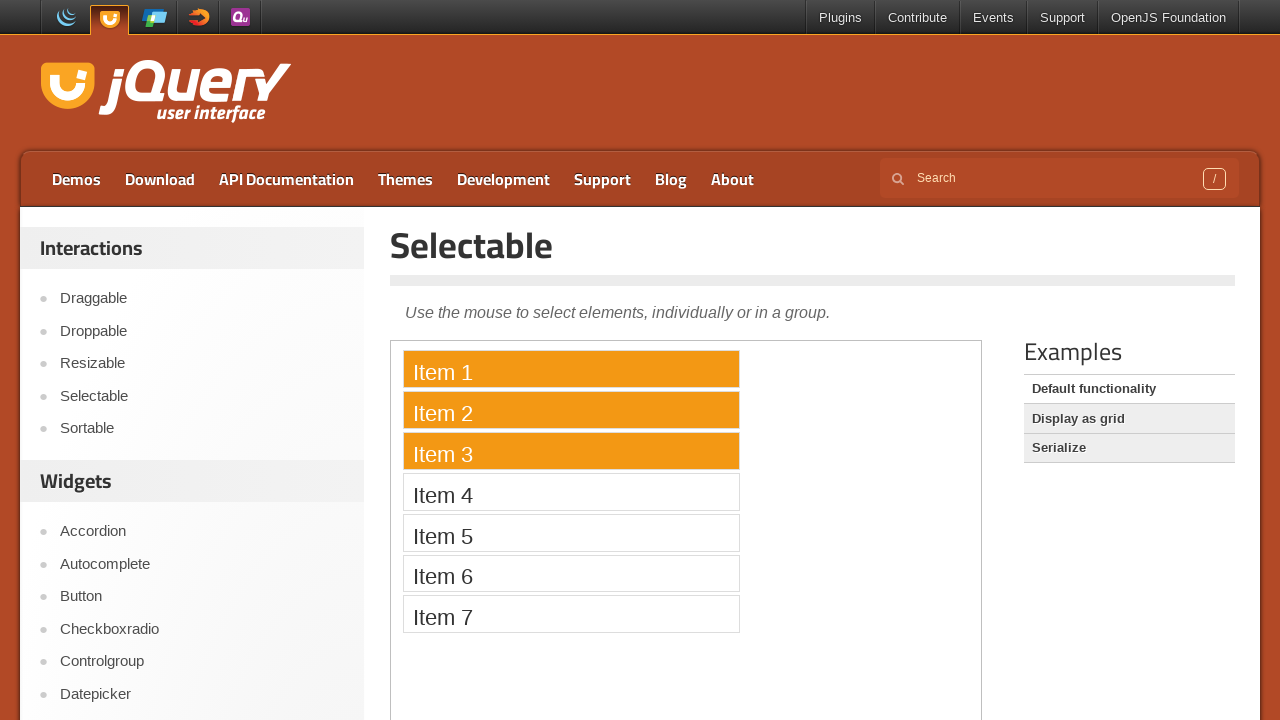